Navigates to MyAnimeList website and attempts to find an element with a specific ID

Starting URL: https://myanimelist.net/

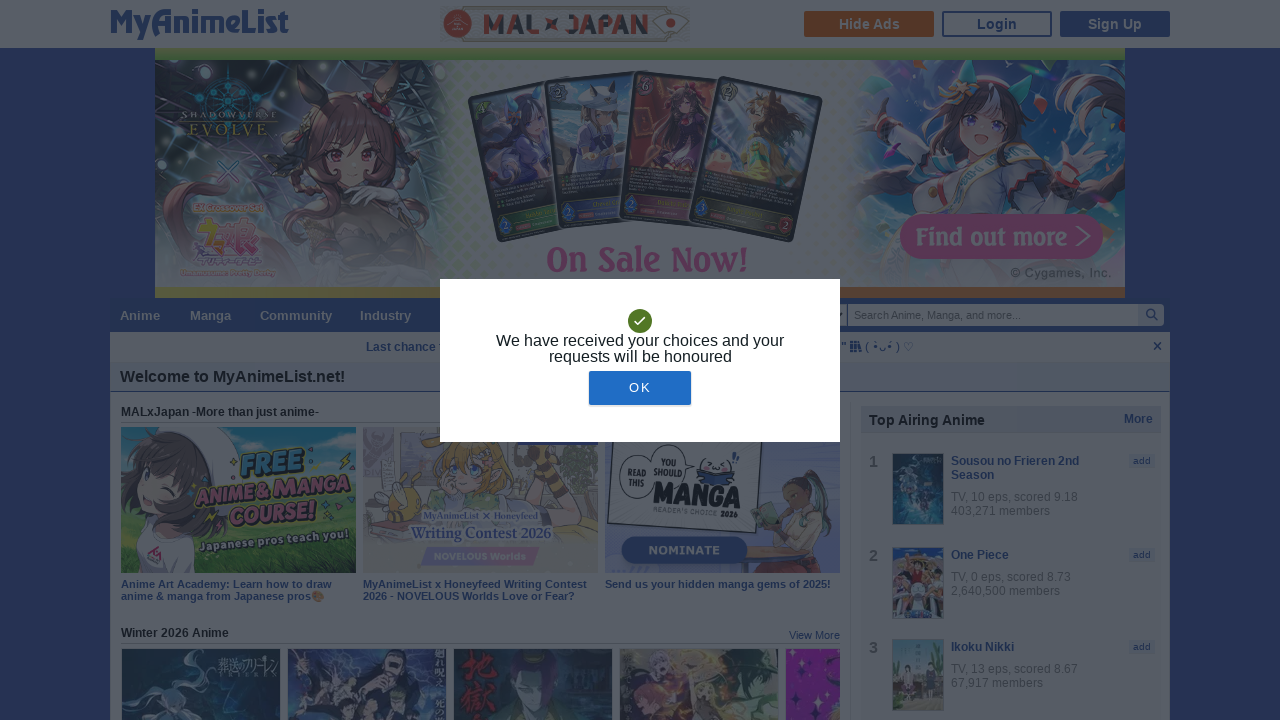

Navigated to MyAnimeList website
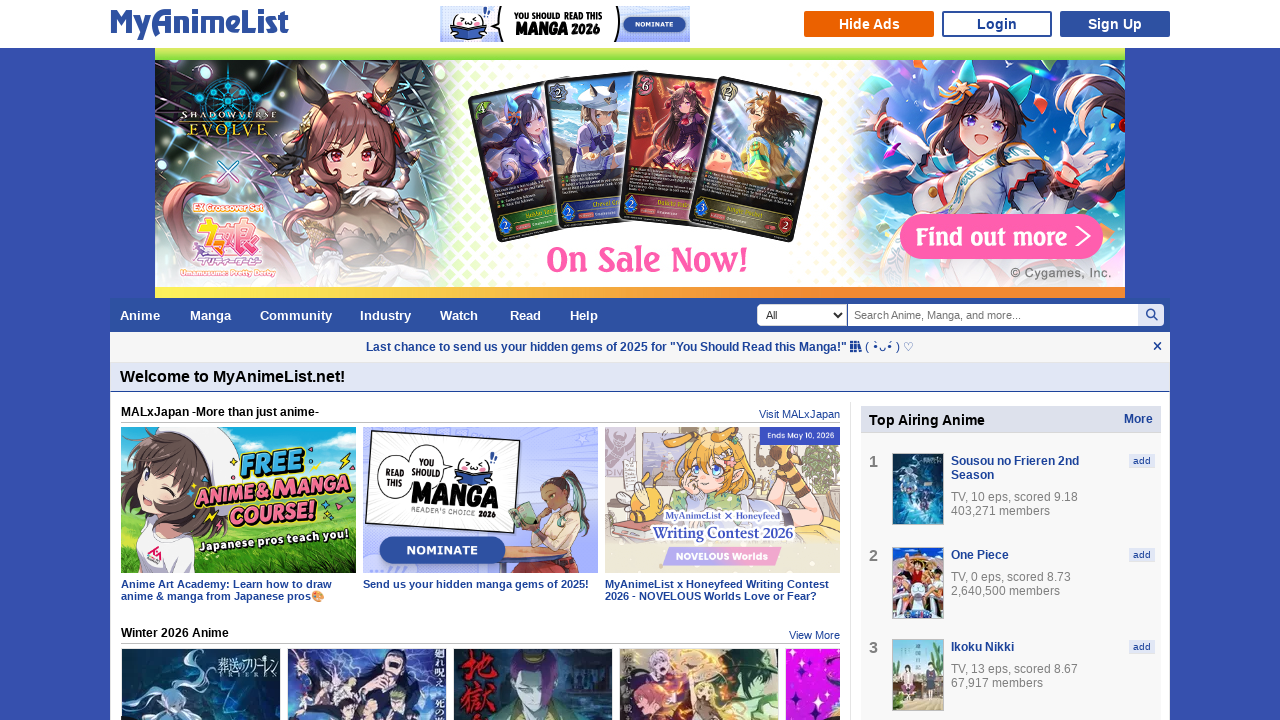

Located element with ID 'priceblock_ourprice'
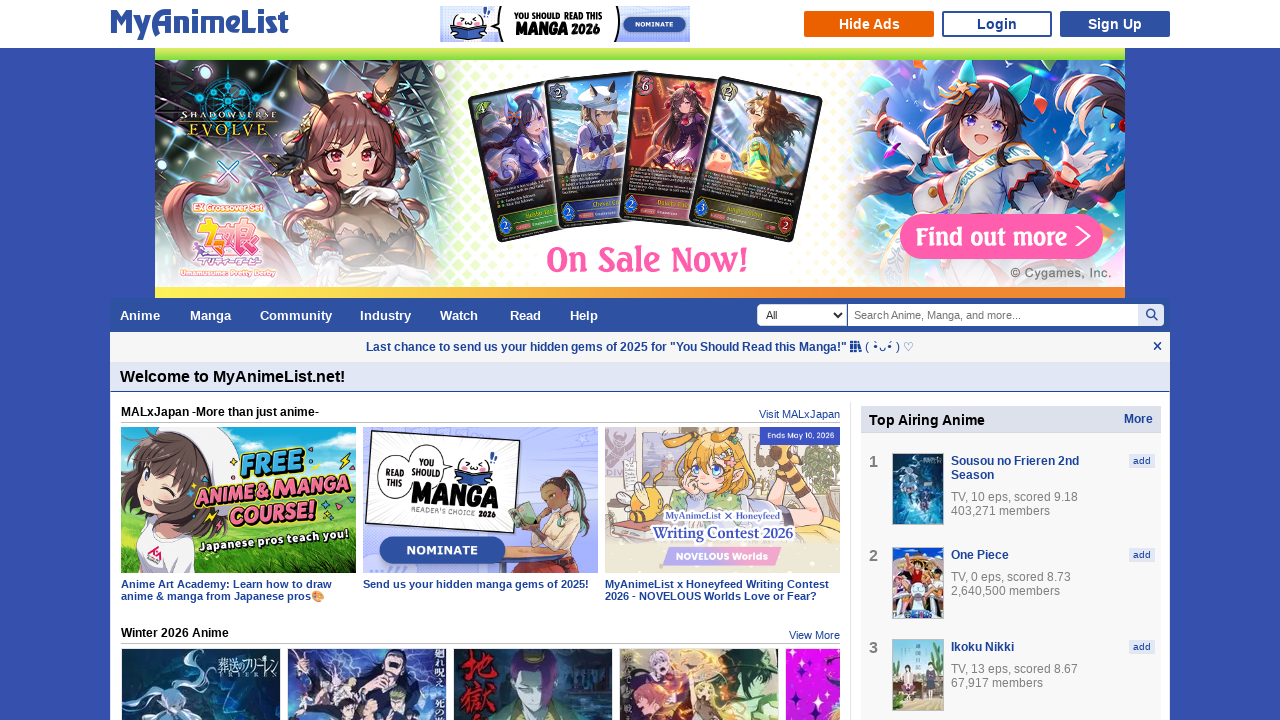

Element with ID 'priceblock_ourprice' not found or timeout exceeded
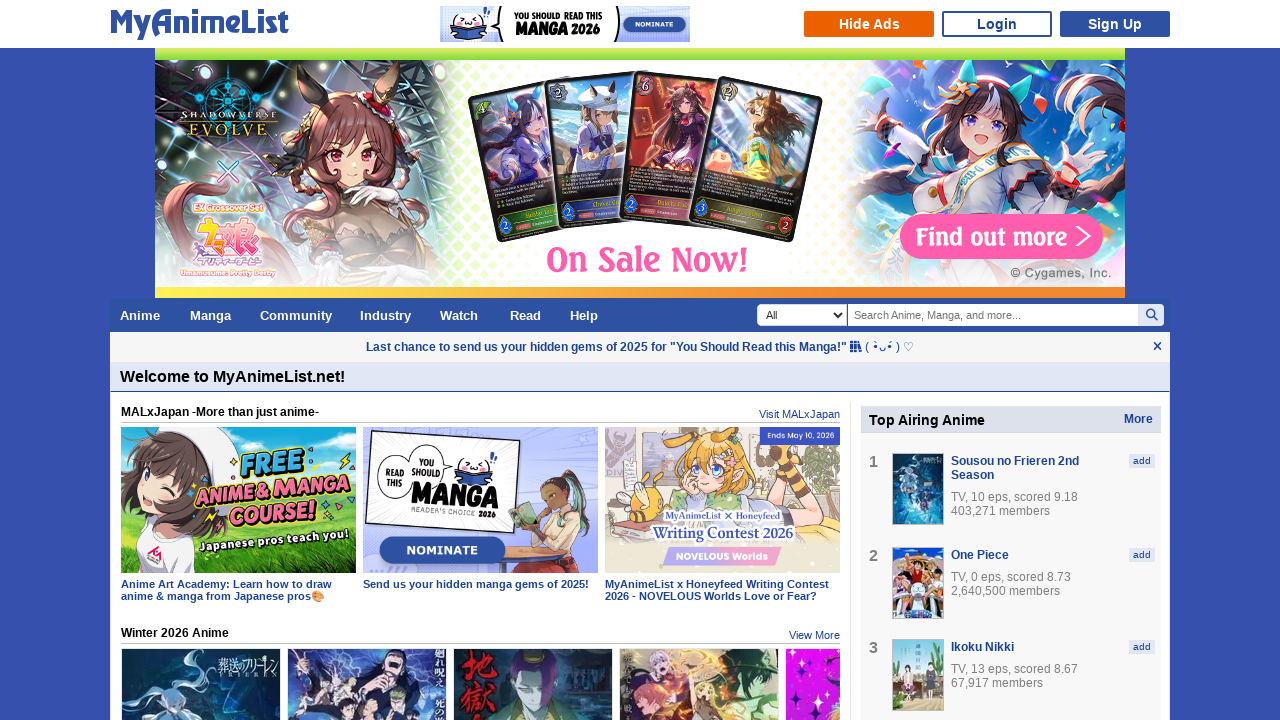

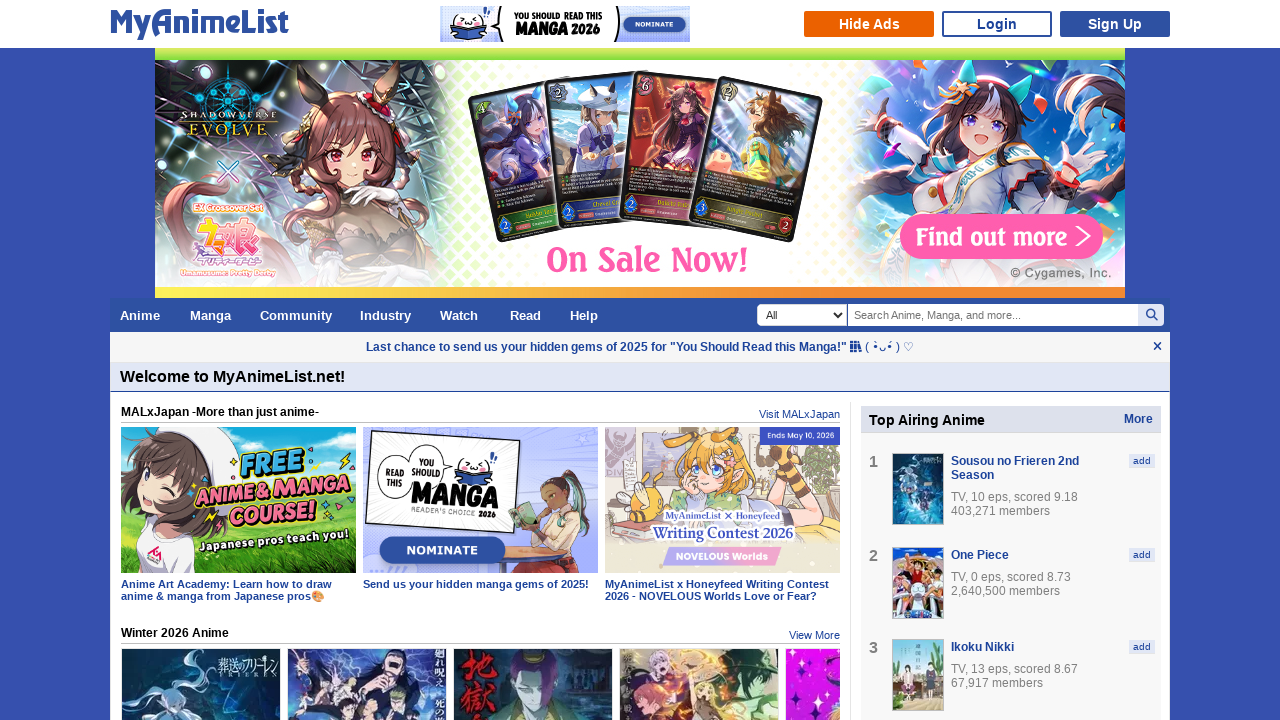